Navigates to the login practice page using the page fixture

Starting URL: https://rahulshettyacademy.com/loginpagePractise/

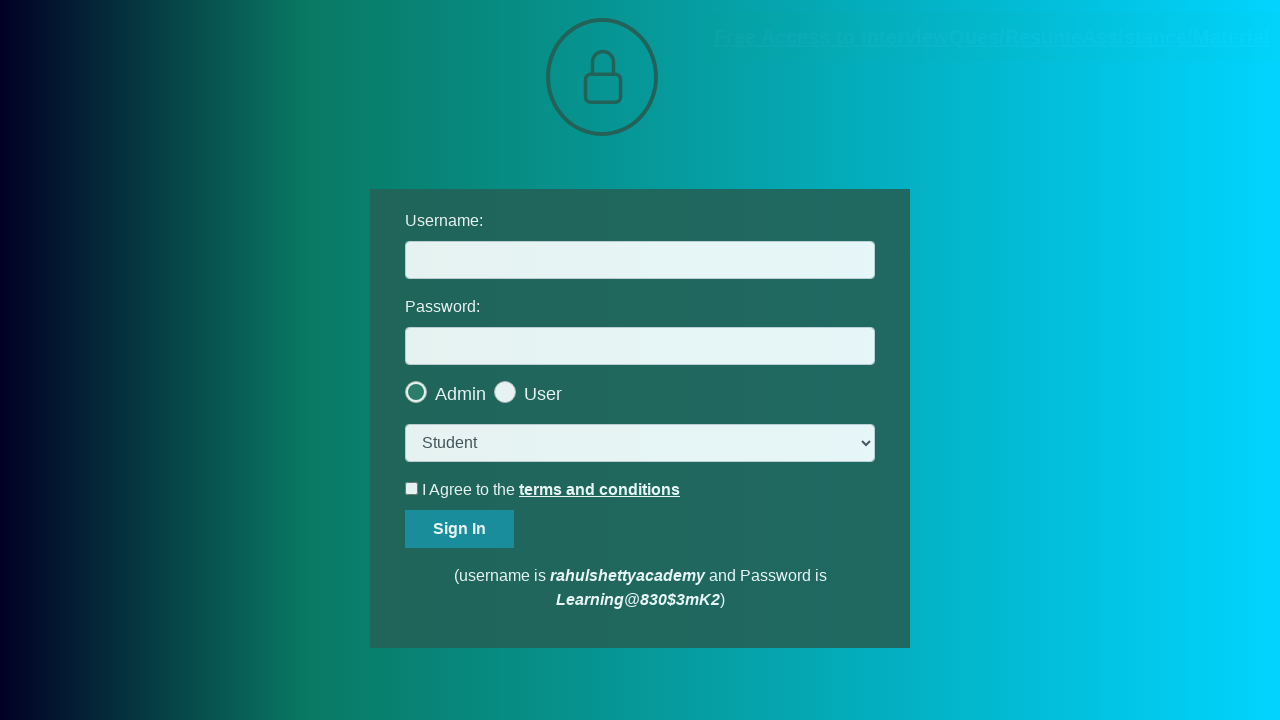

Navigated to login practice page
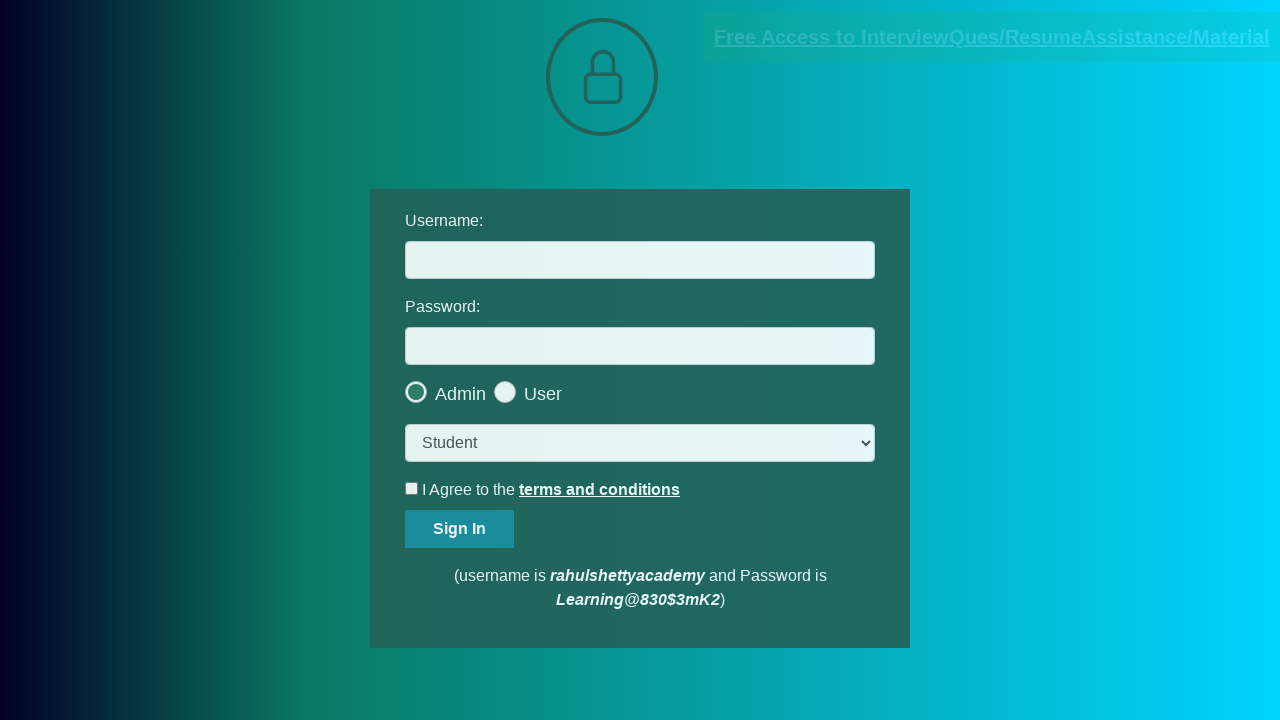

Page DOM content loaded
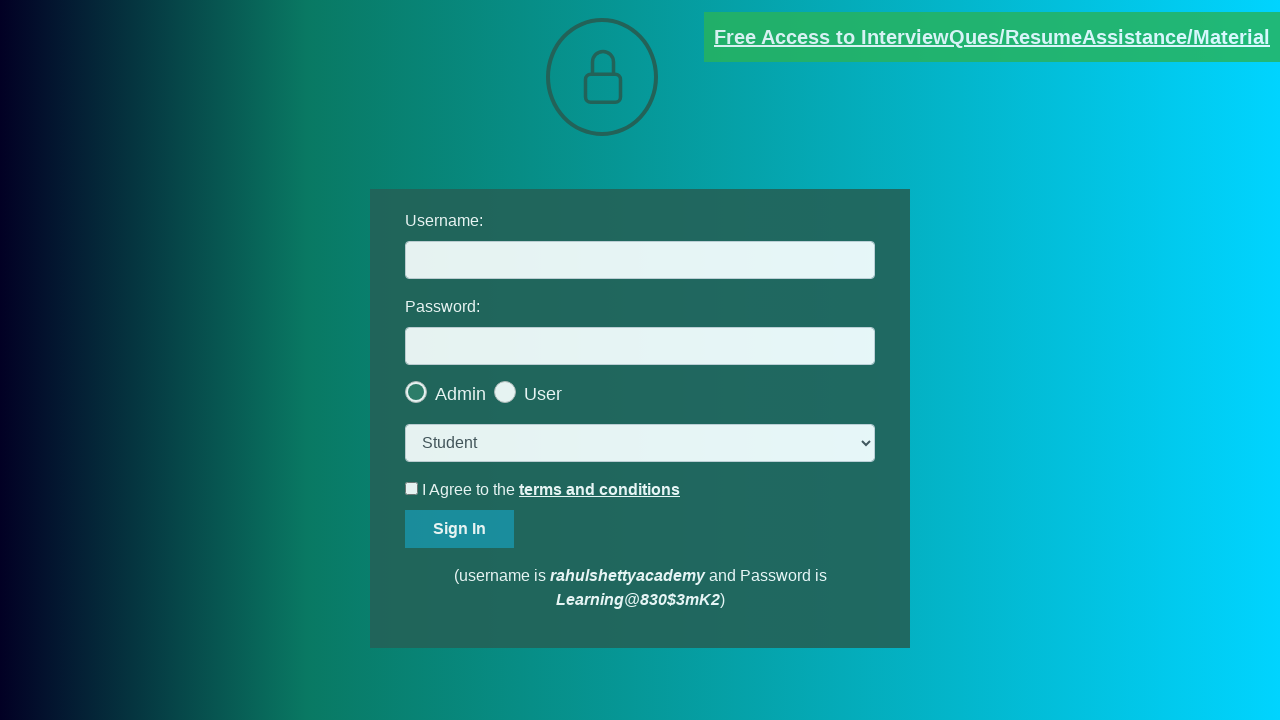

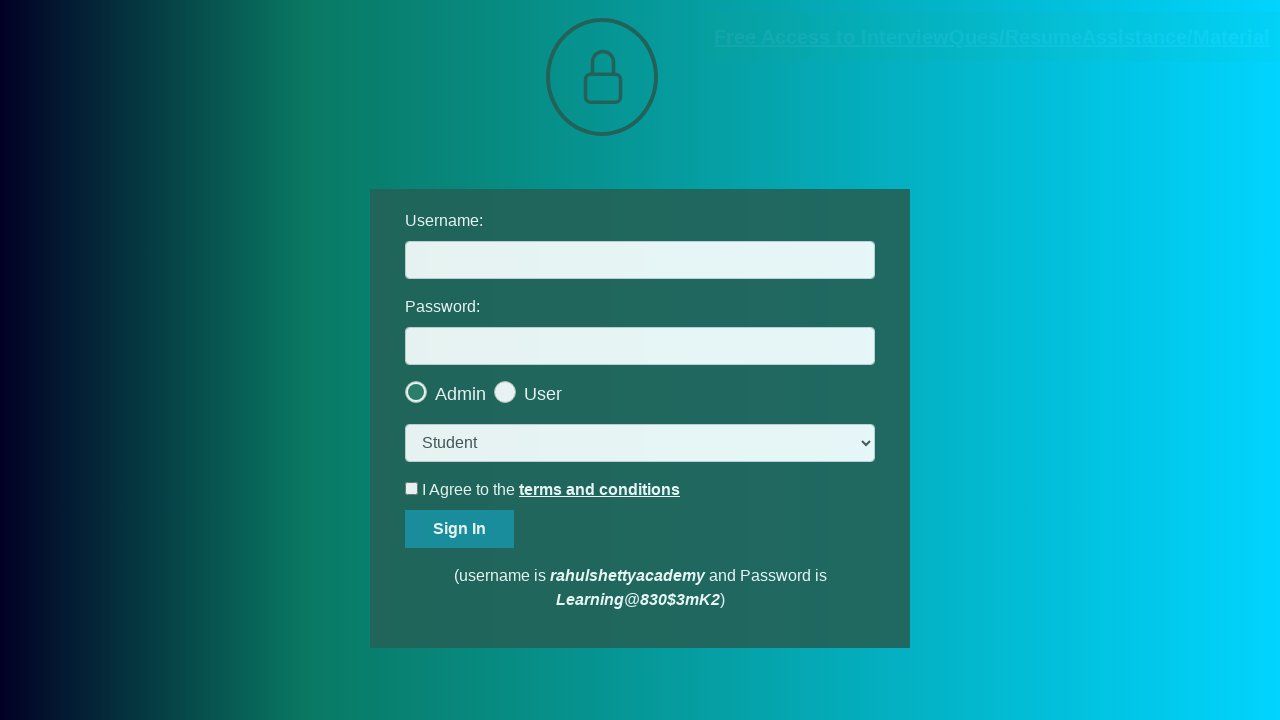